Navigates to the dropdown page and selects Option 1 from a dropdown menu

Starting URL: https://the-internet.herokuapp.com/

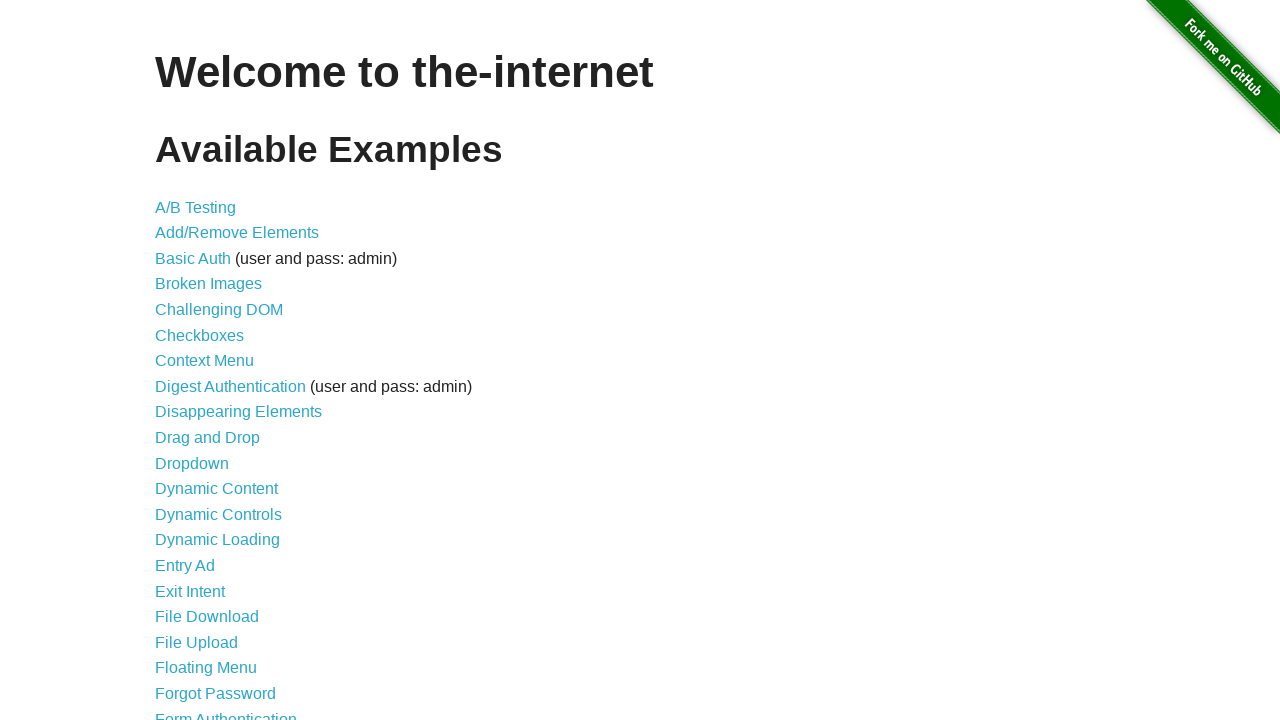

Navigated to the-internet.herokuapp.com homepage
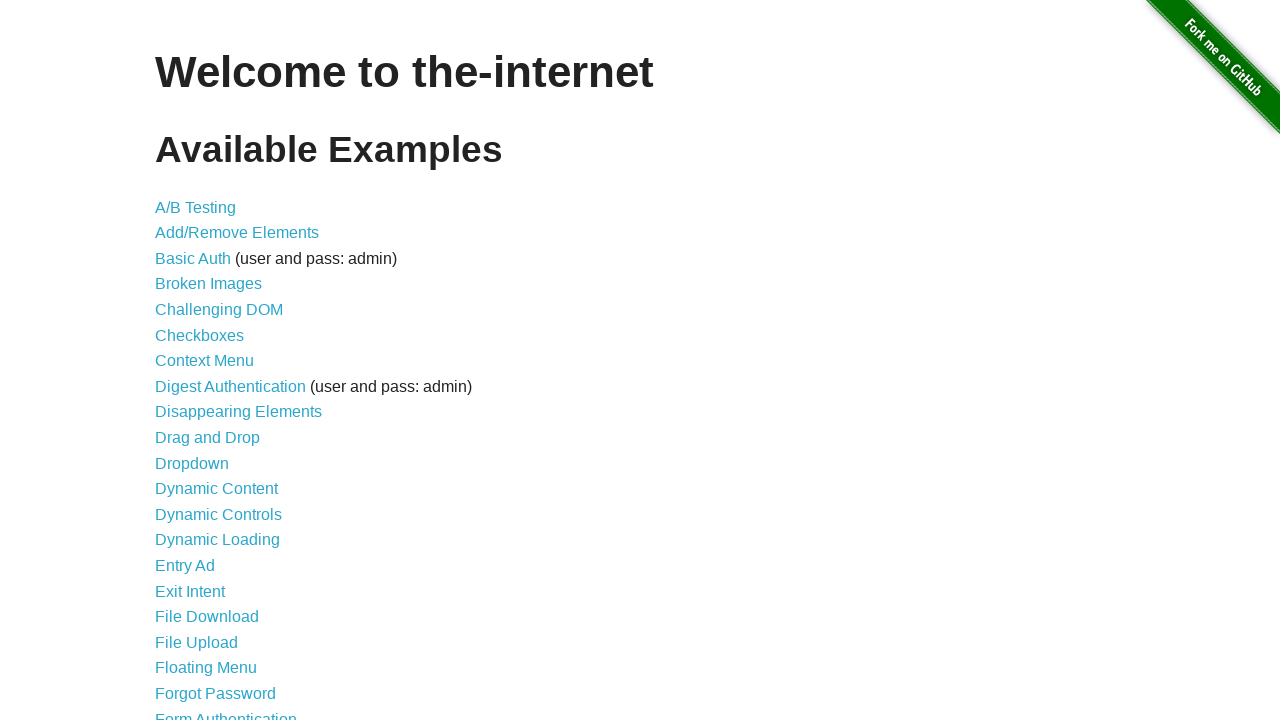

Clicked on the Dropdown link at (192, 463) on a:text('Dropdown')
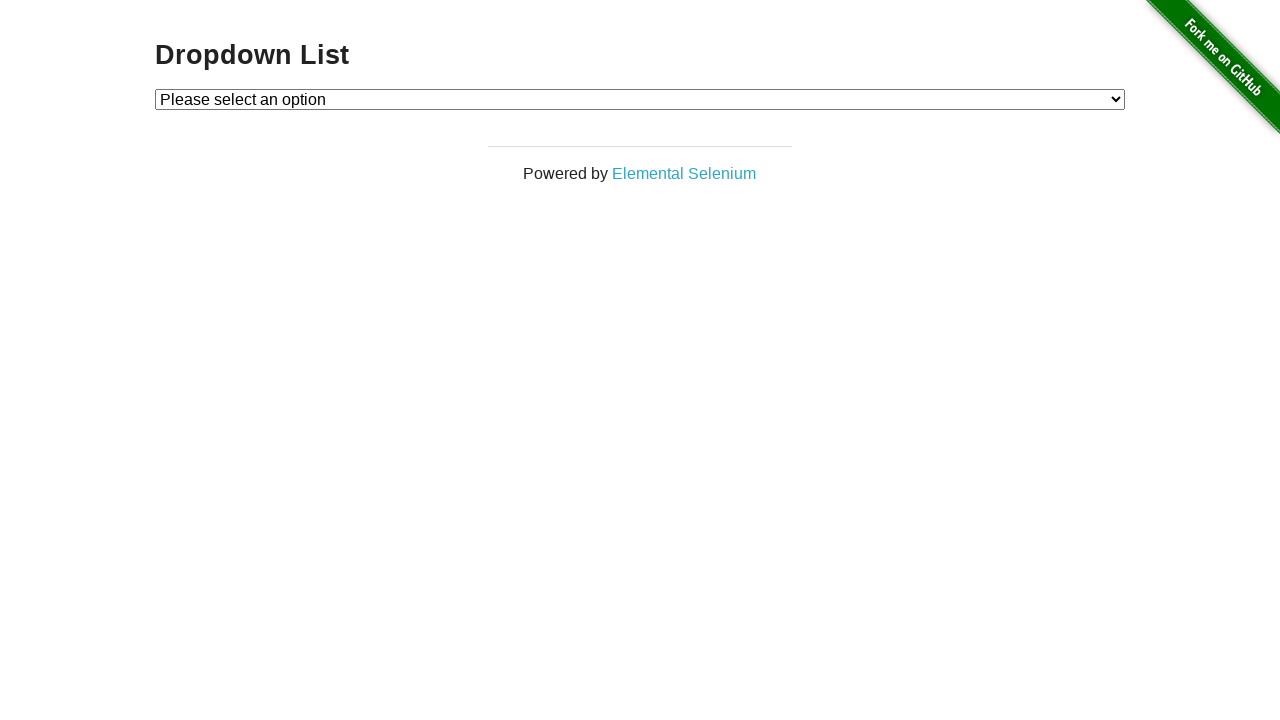

Selected Option 1 from the dropdown menu on #dropdown
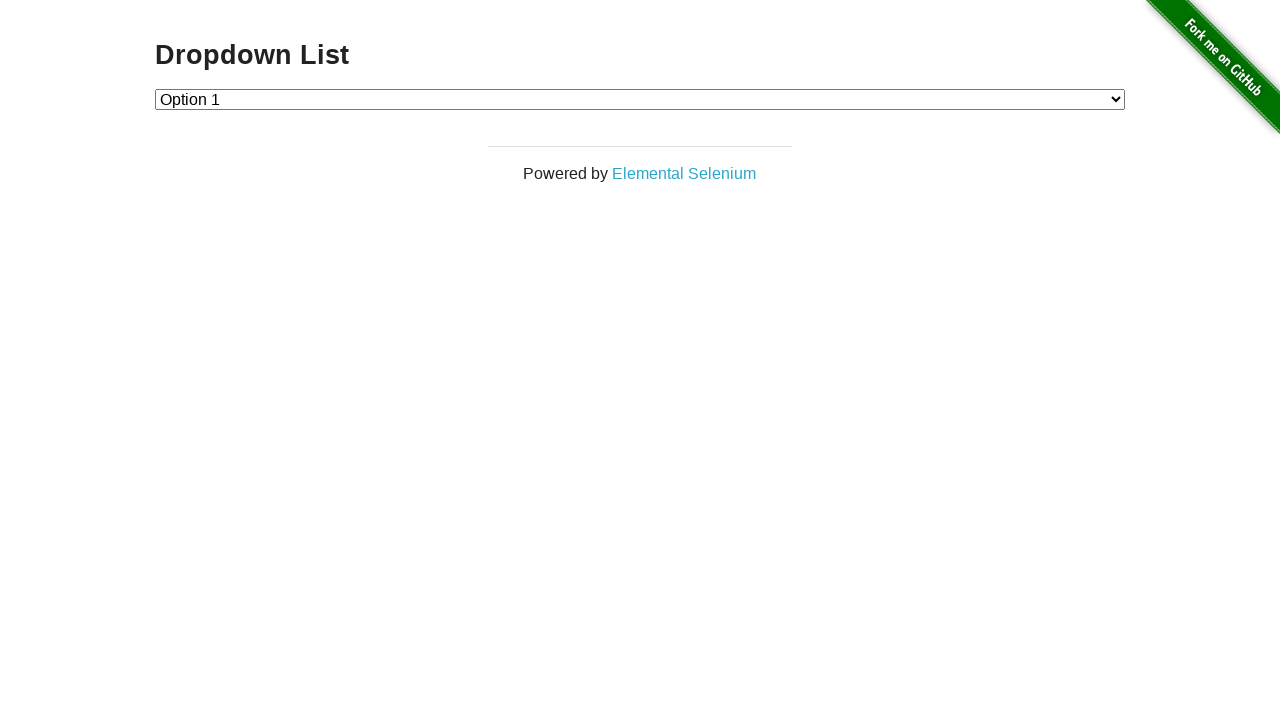

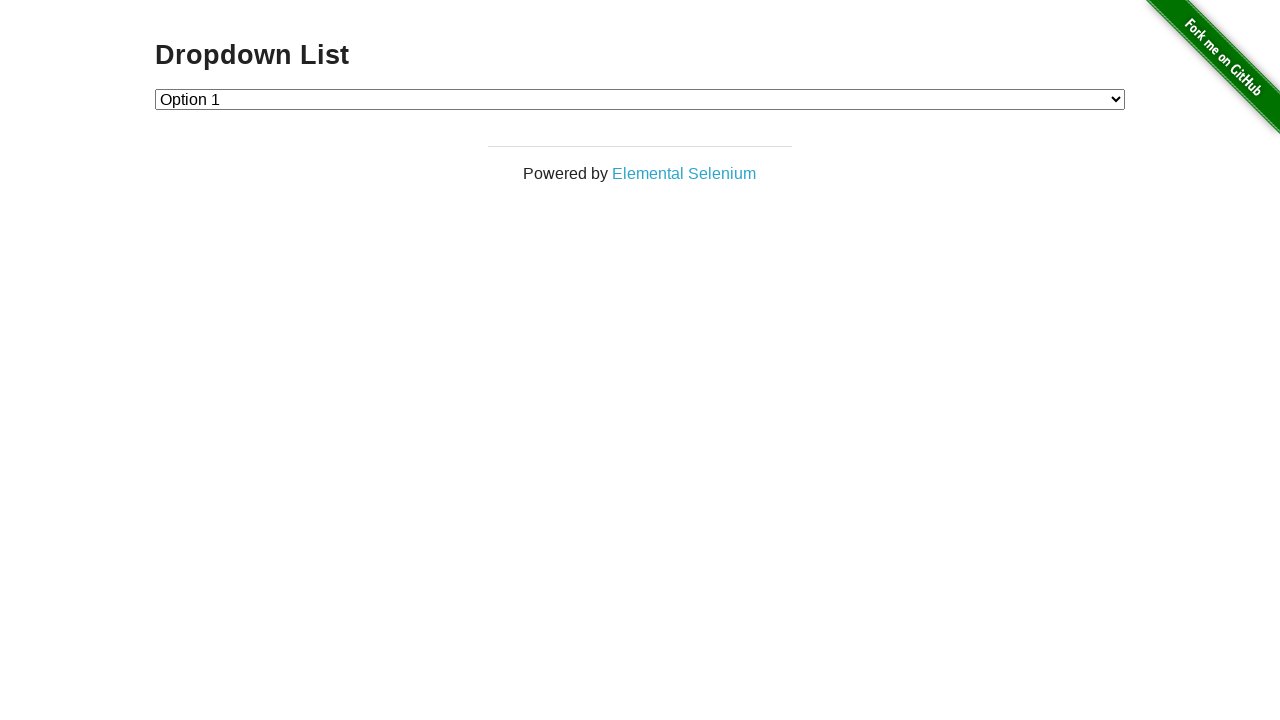